Tests a loading images page by waiting for images to finish loading (indicated by "Done!" text) and then retrieves the source attribute of an award image

Starting URL: https://bonigarcia.dev/selenium-webdriver-java/loading-images.html

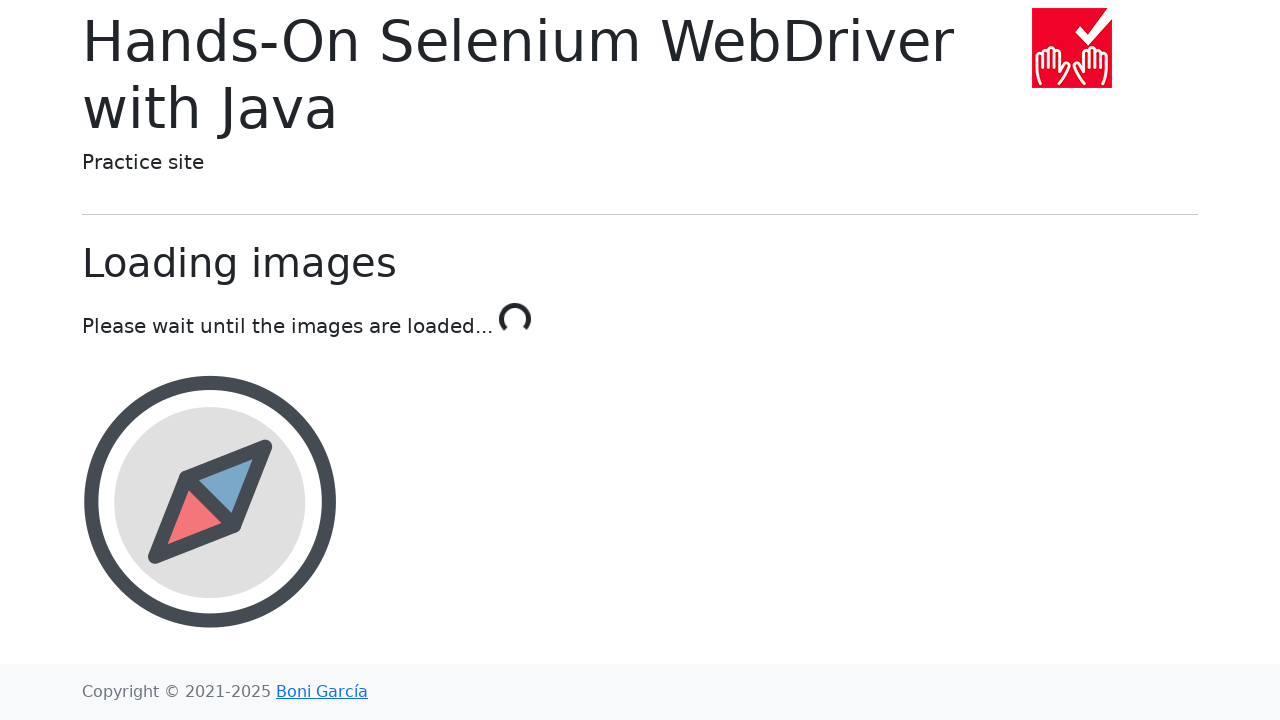

Navigated to loading images page
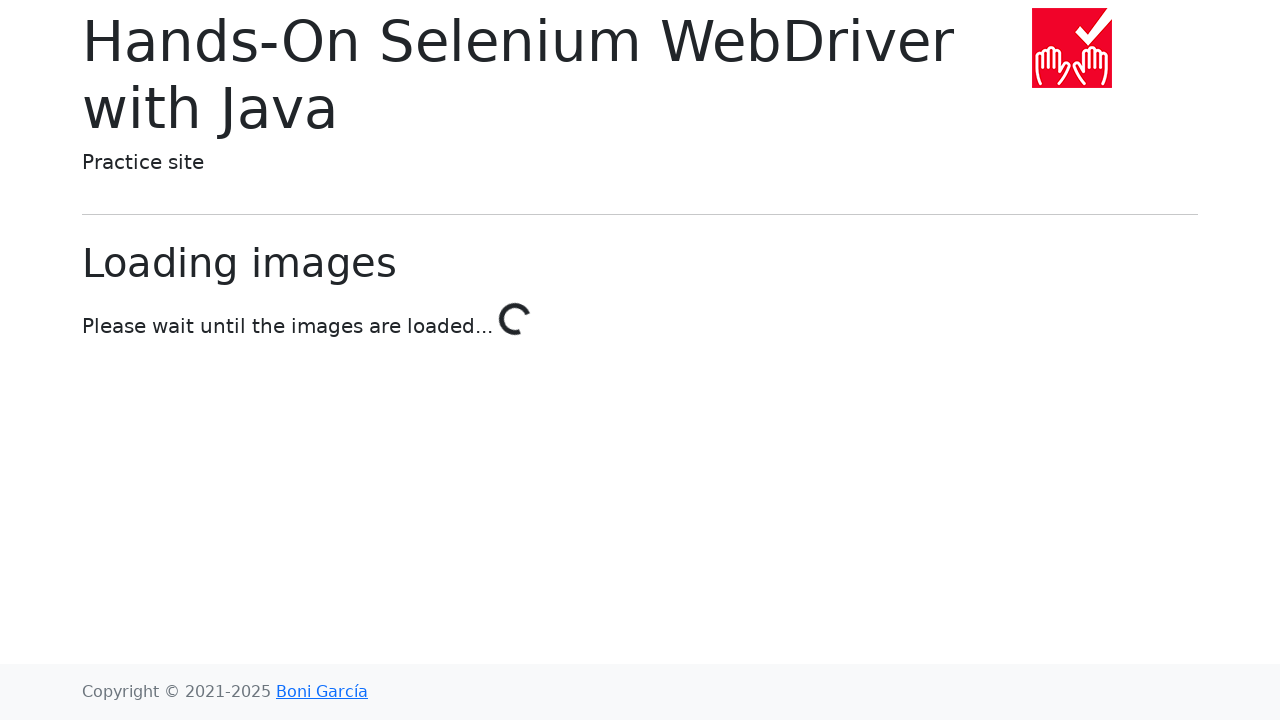

Loading complete - 'Done!' text appeared
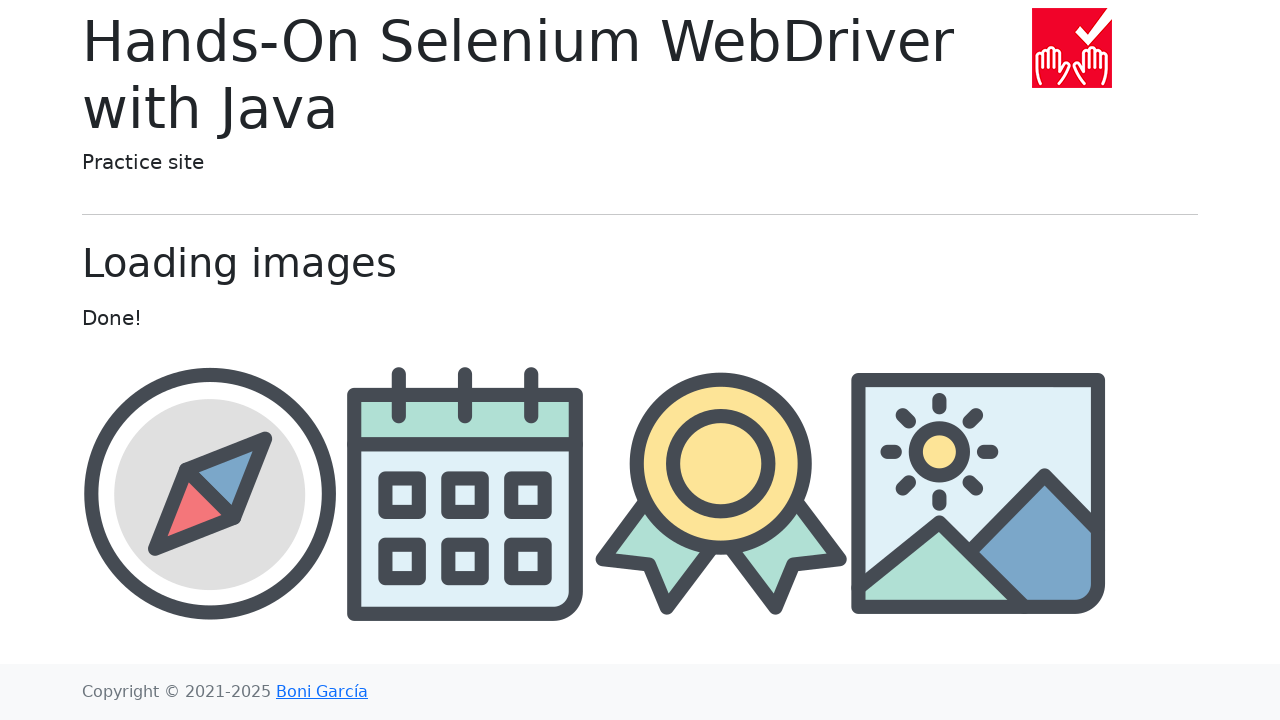

Located award image element
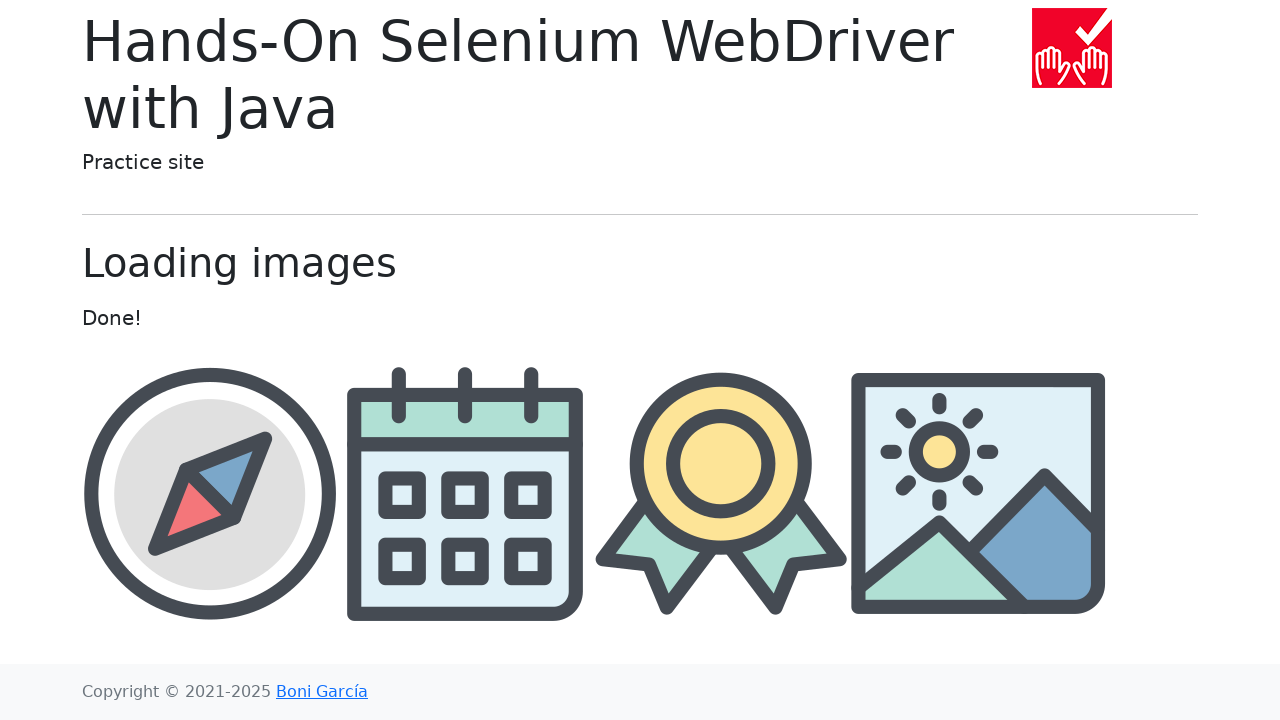

Award image is now visible
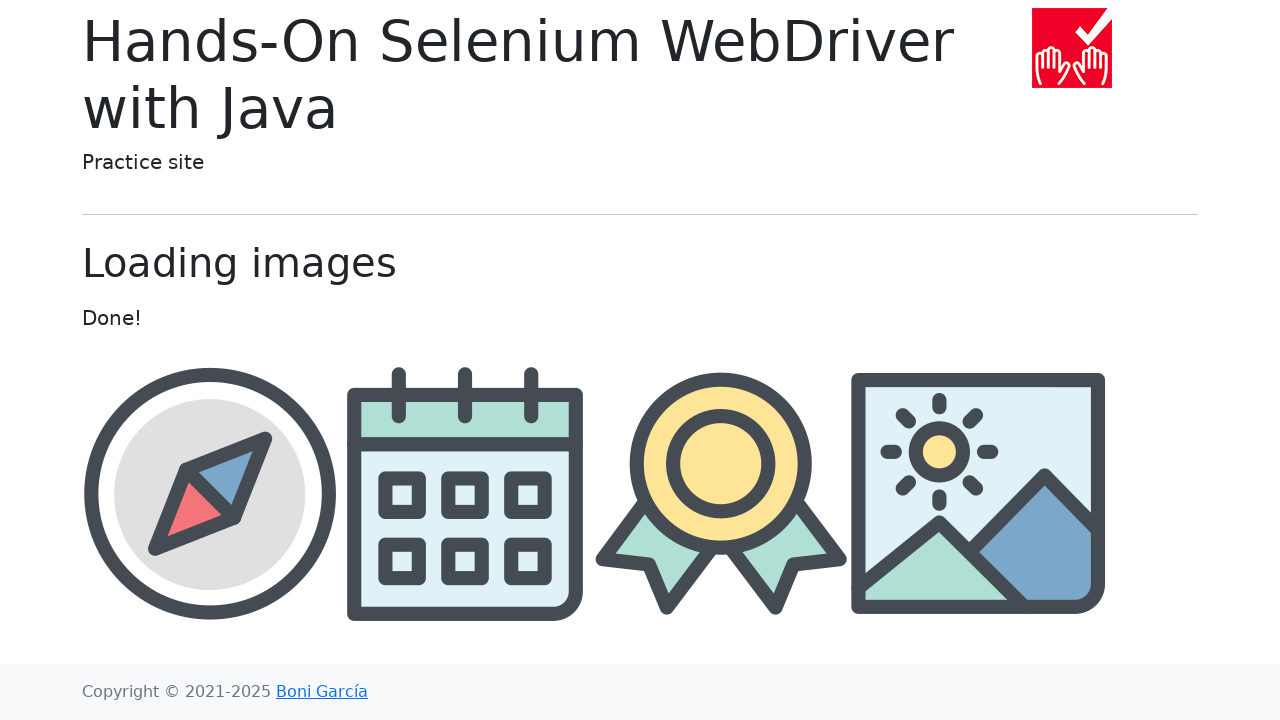

Retrieved award image source: img/award.png
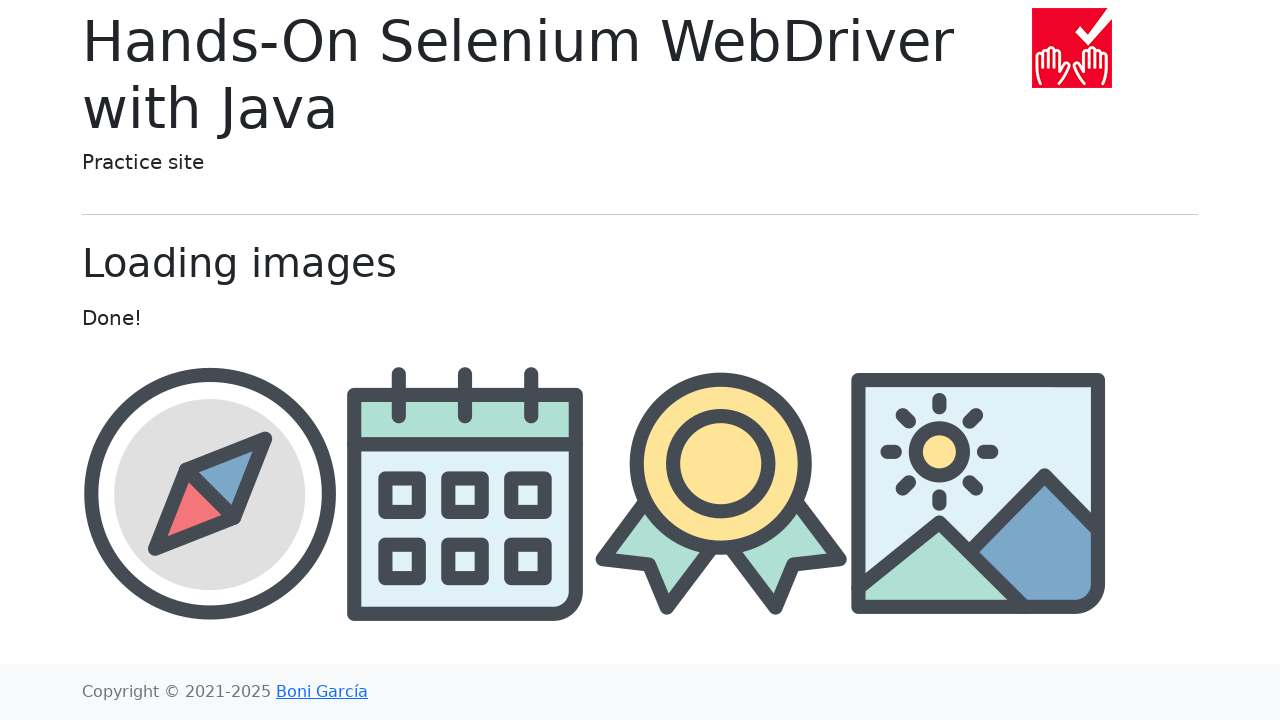

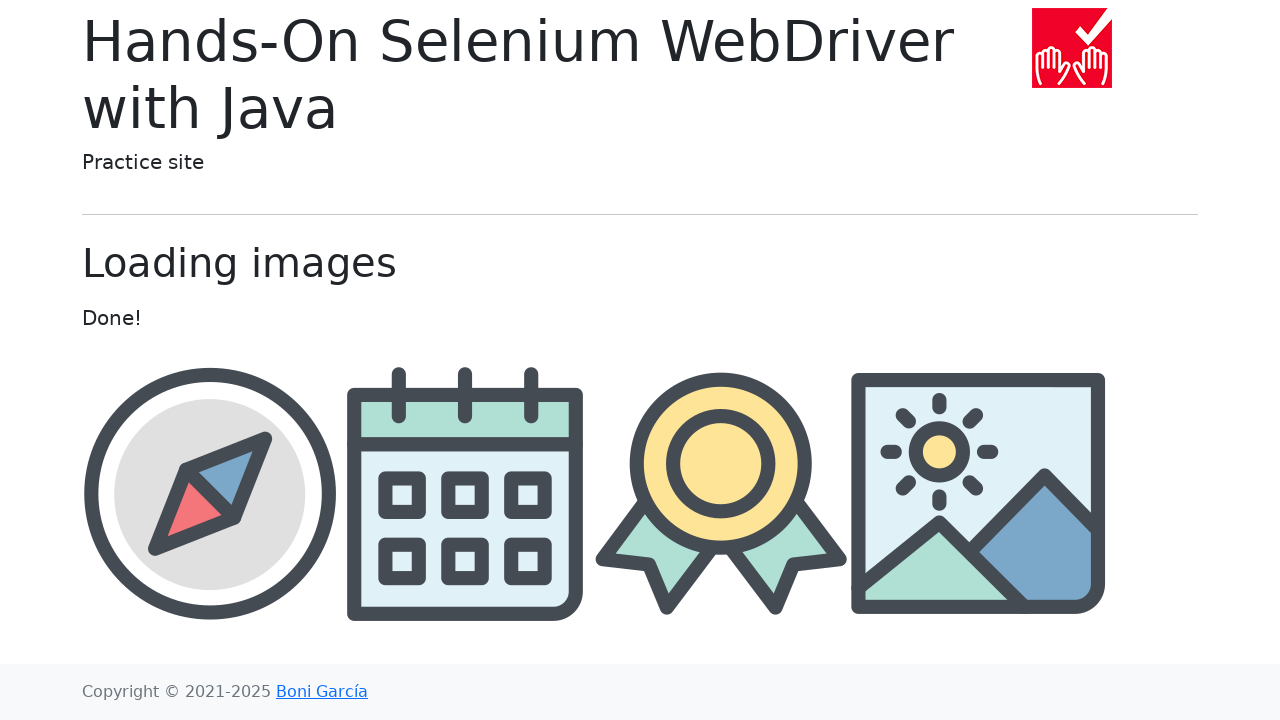